Tests Google Form validation by attempting to submit the form without filling the required email field, after selecting options for age and usage frequency questions, then verifying the validation error message appears.

Starting URL: https://docs.google.com/forms/d/e/1FAIpQLScBQnk1TbuxoKV_2Hzm7Ax4Xxq-FDiWBImCLF9Ho-9s3egbyQ/viewform

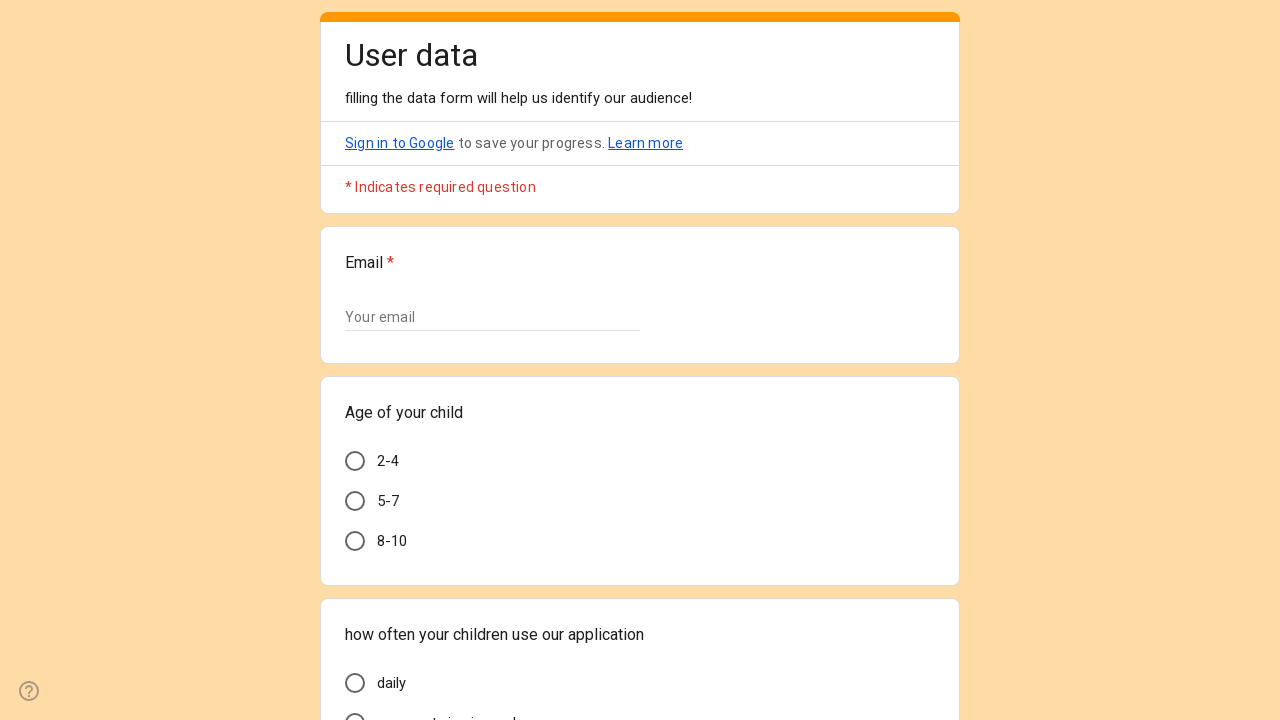

Waited for age option '5-7' to be available
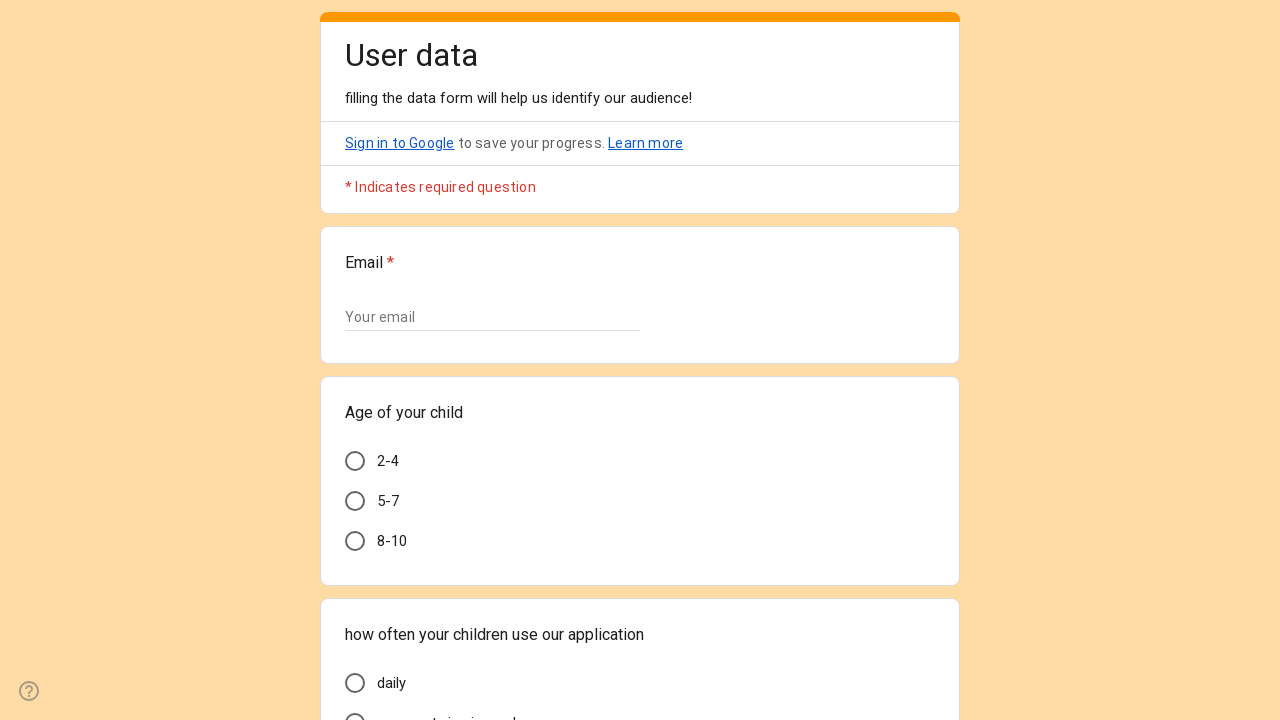

Selected age option '5-7' at (355, 501) on div[data-value='5-7']
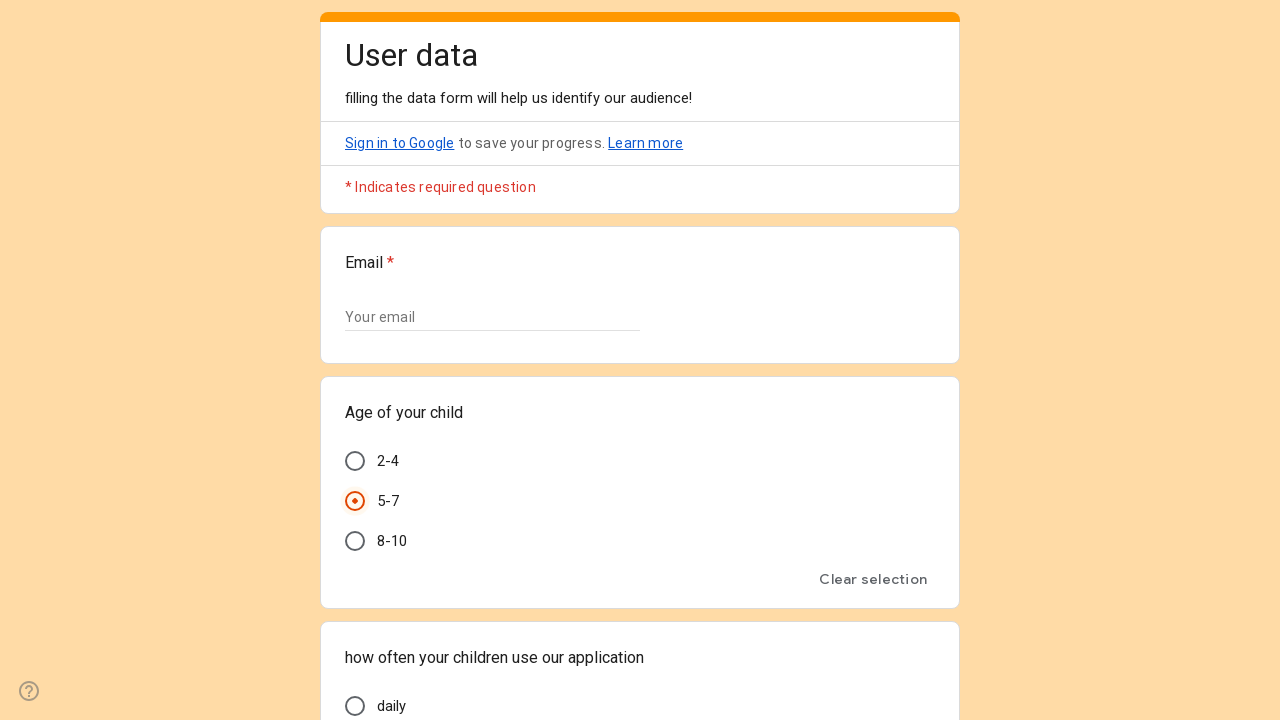

Waited for usage frequency option 'daily' to be available
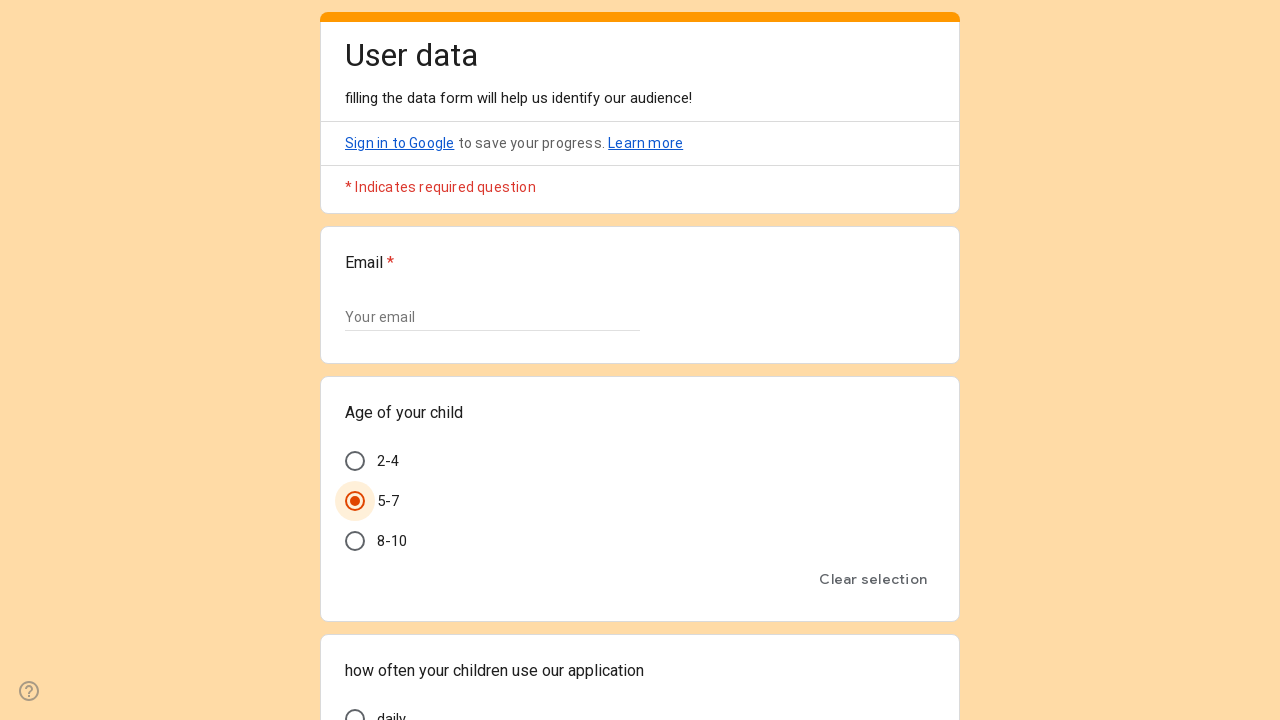

Selected usage frequency option 'daily' at (355, 710) on div[data-value='daily']
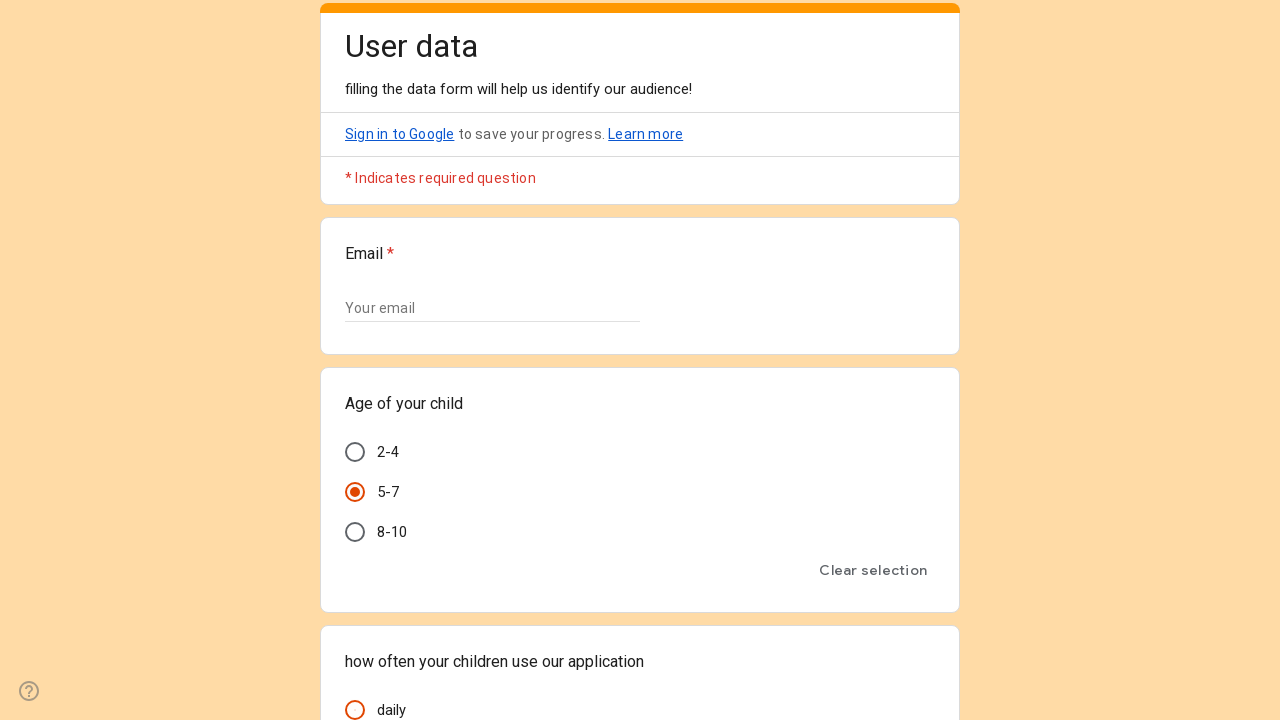

Clicked Submit button without filling required email field at (369, 557) on xpath=//span[text()='Submit']
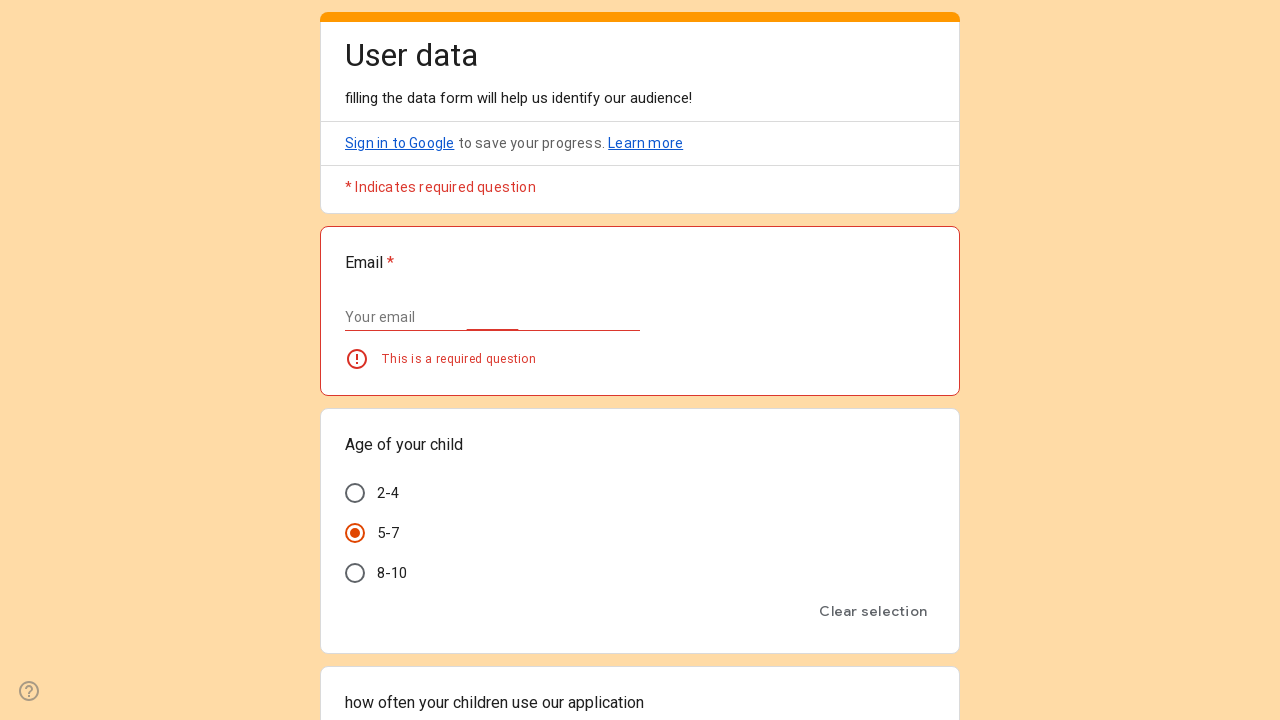

Validation error message appeared confirming email field is required
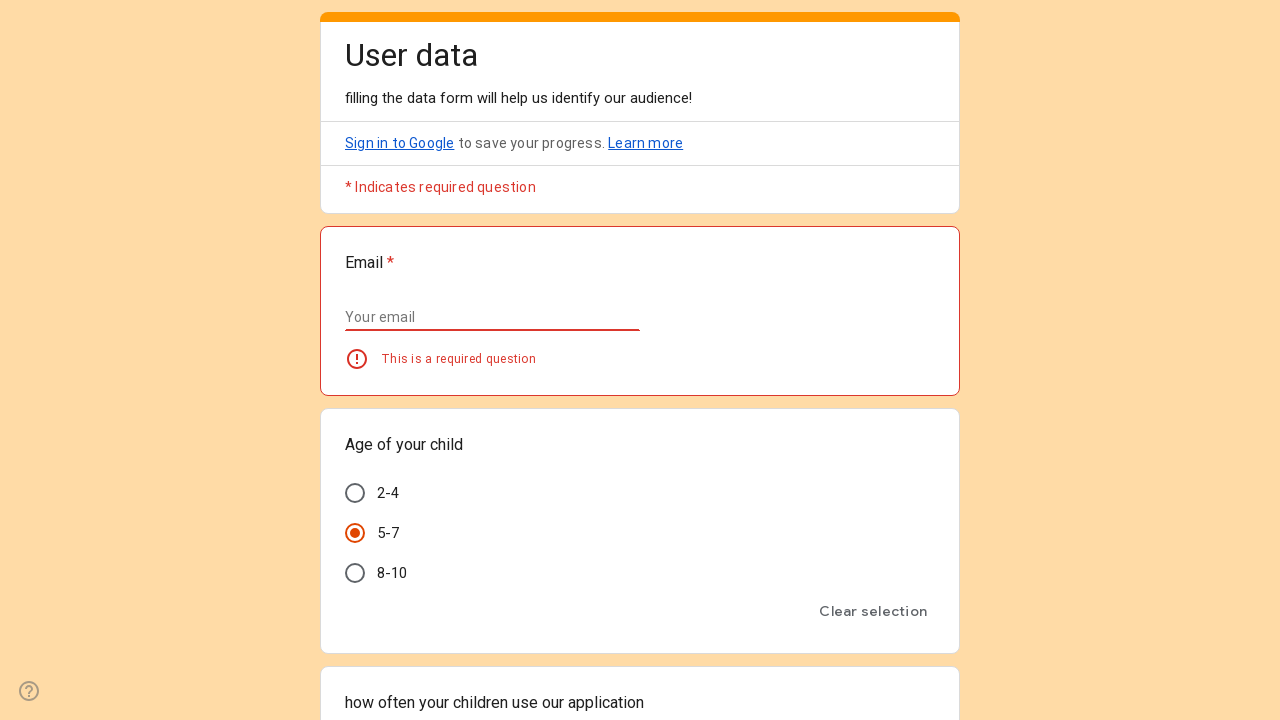

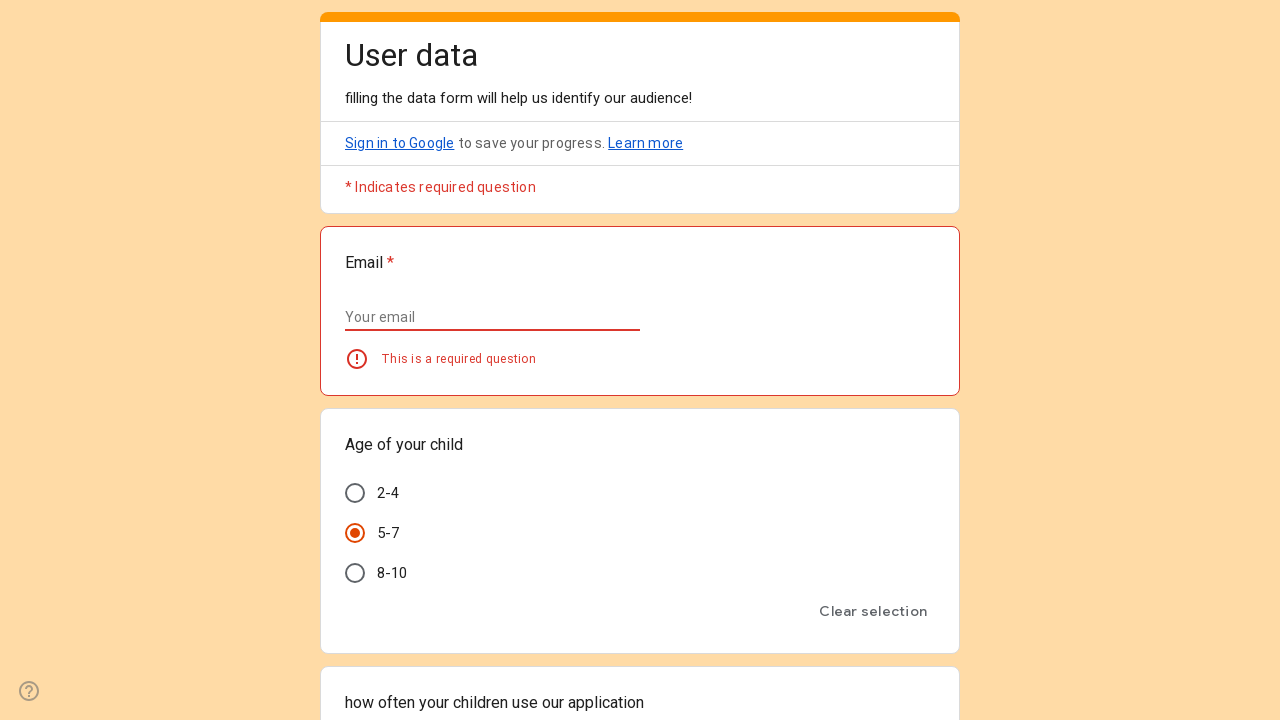